Tests localStorage functionality by navigating to a storage demo page, clearing existing todos, adding multiple new todo items, and verifying the expected count of items is displayed.

Starting URL: https://ievangelist.github.io/blazorators

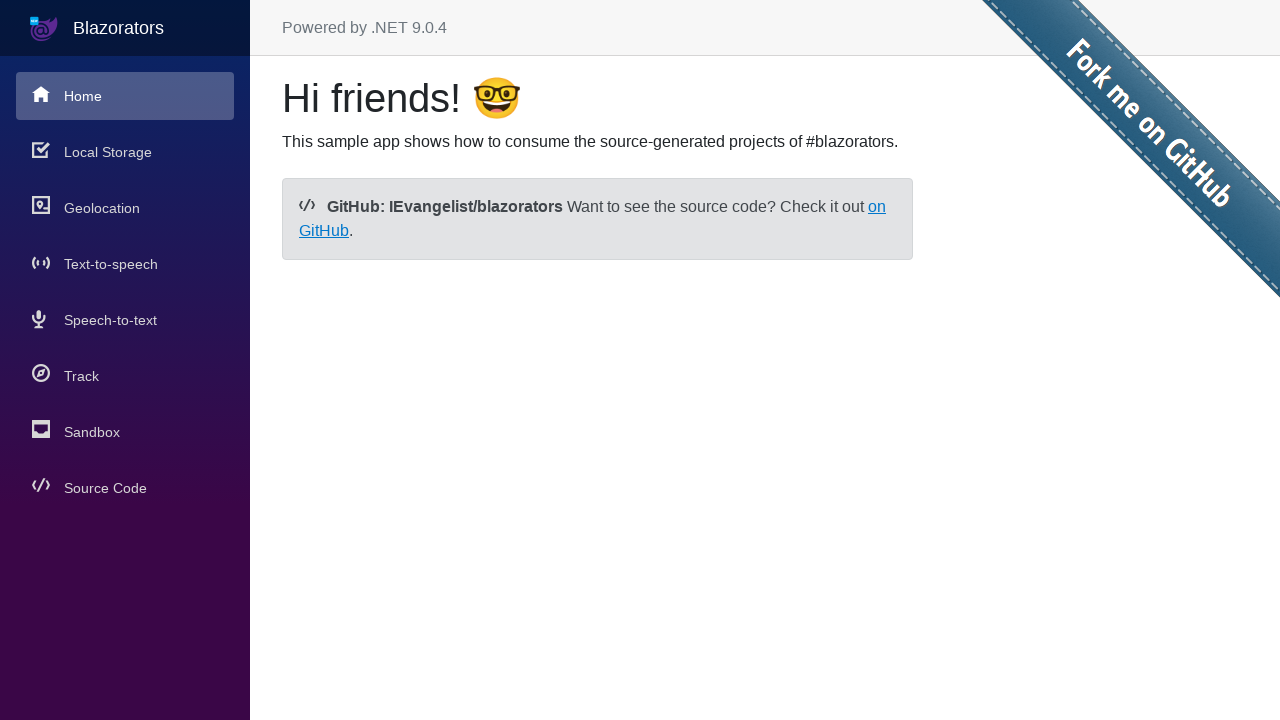

Clicked storage page navigation link at (125, 152) on #app > div > div > div.collapse > nav > div:nth-child(2) > a
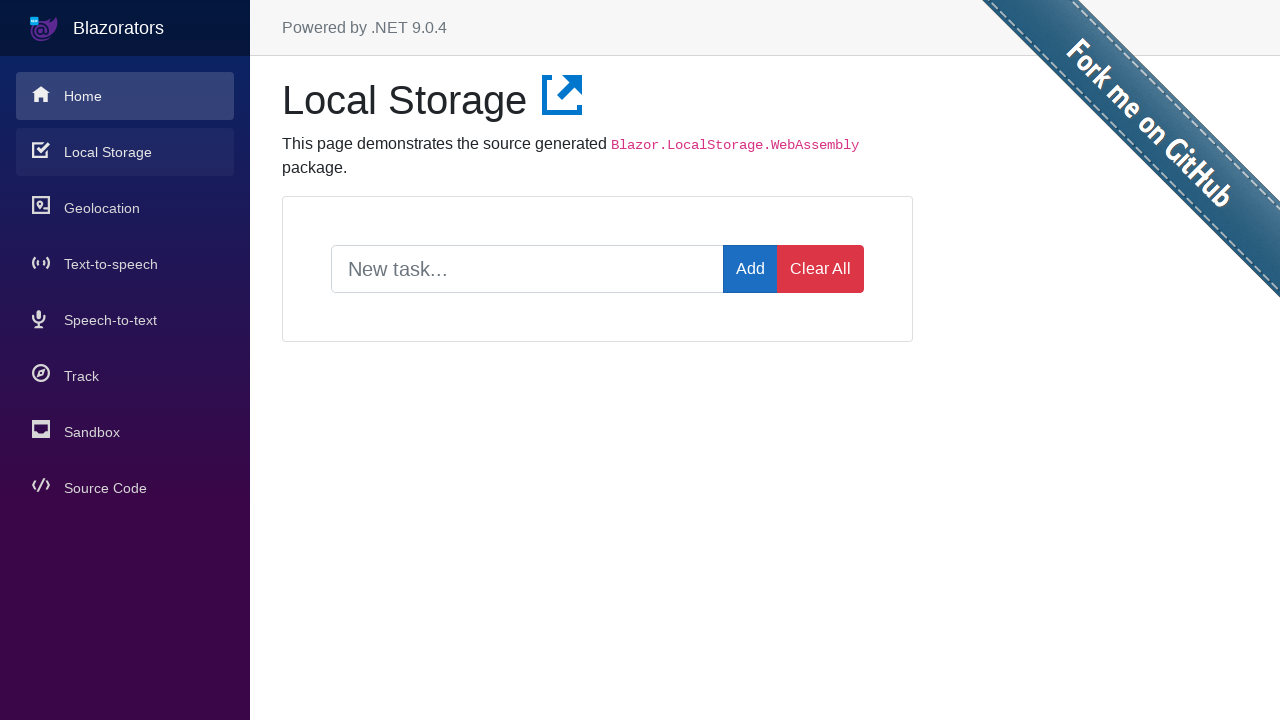

Clicked clear all button to remove existing todos at (820, 269) on #app > div > main > article > div:nth-child(3) > div > div > div > div > button.
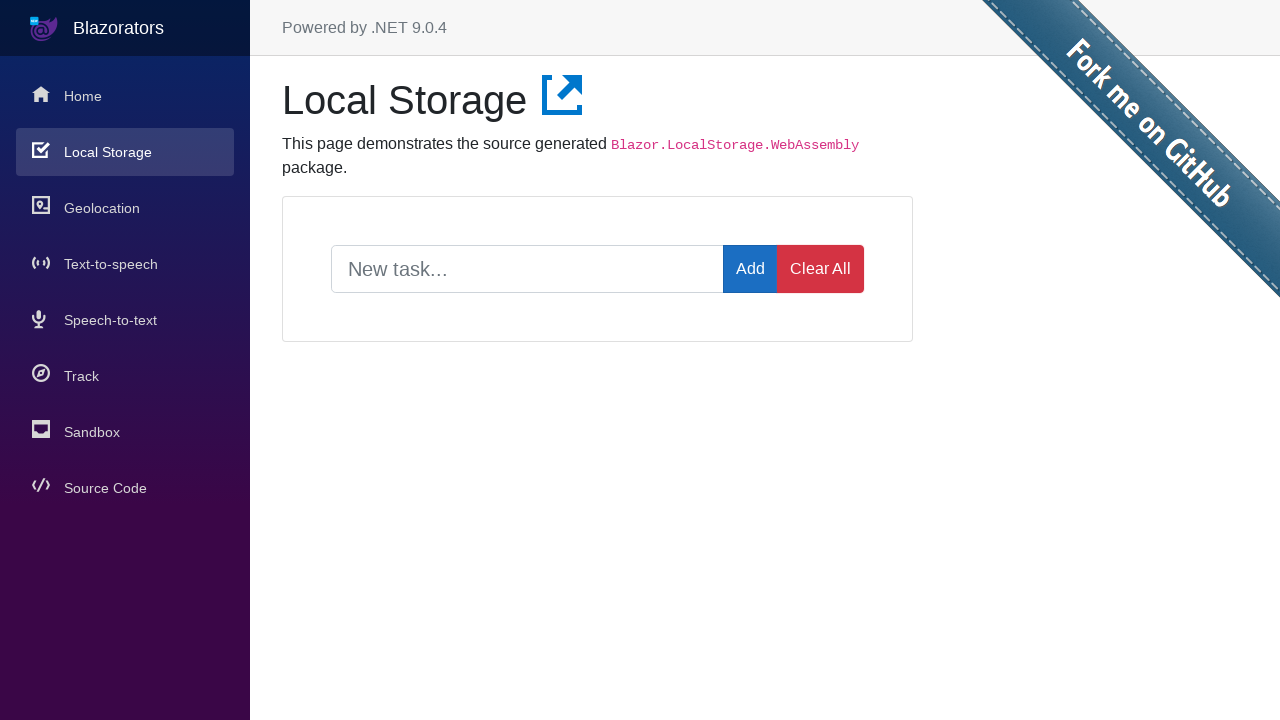

Filled todo input with 'Buy groceries' on #app > div > main > article > div:nth-child(3) > div > div > div > div > input
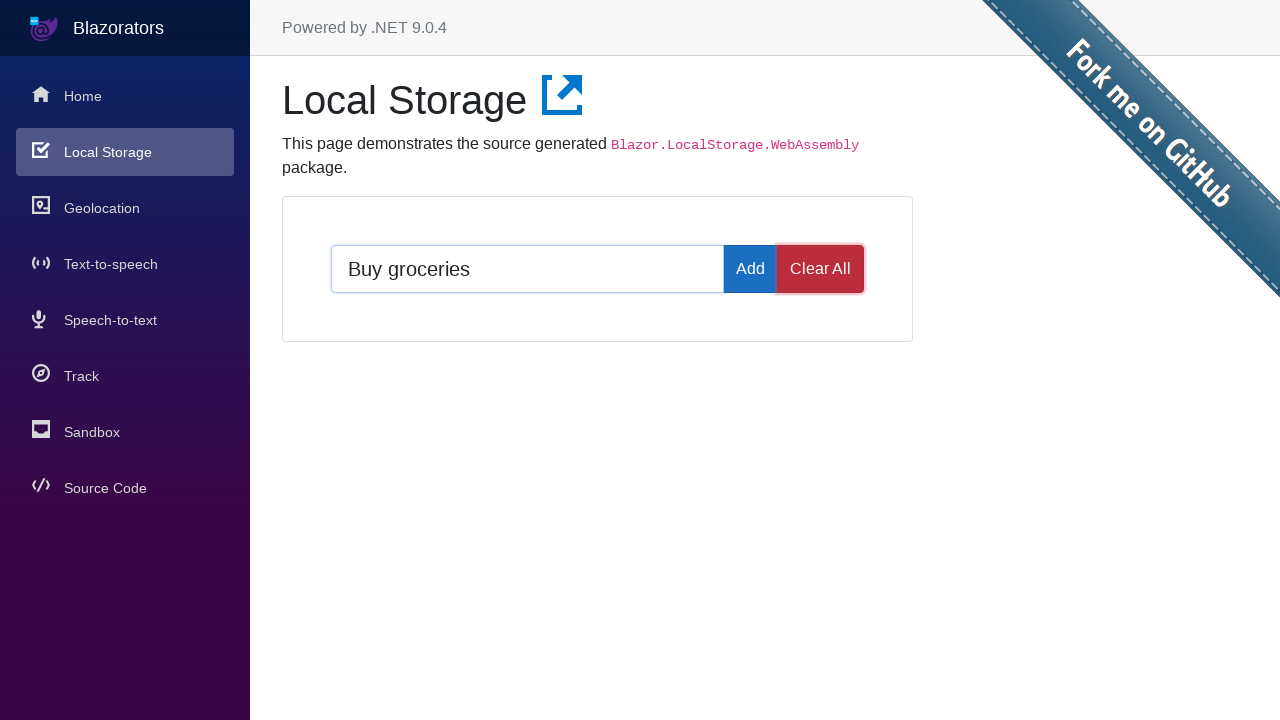

Clicked add button to create todo 'Buy groceries' at (750, 269) on #app > div > main > article > div:nth-child(3) > div > div > div > div > button.
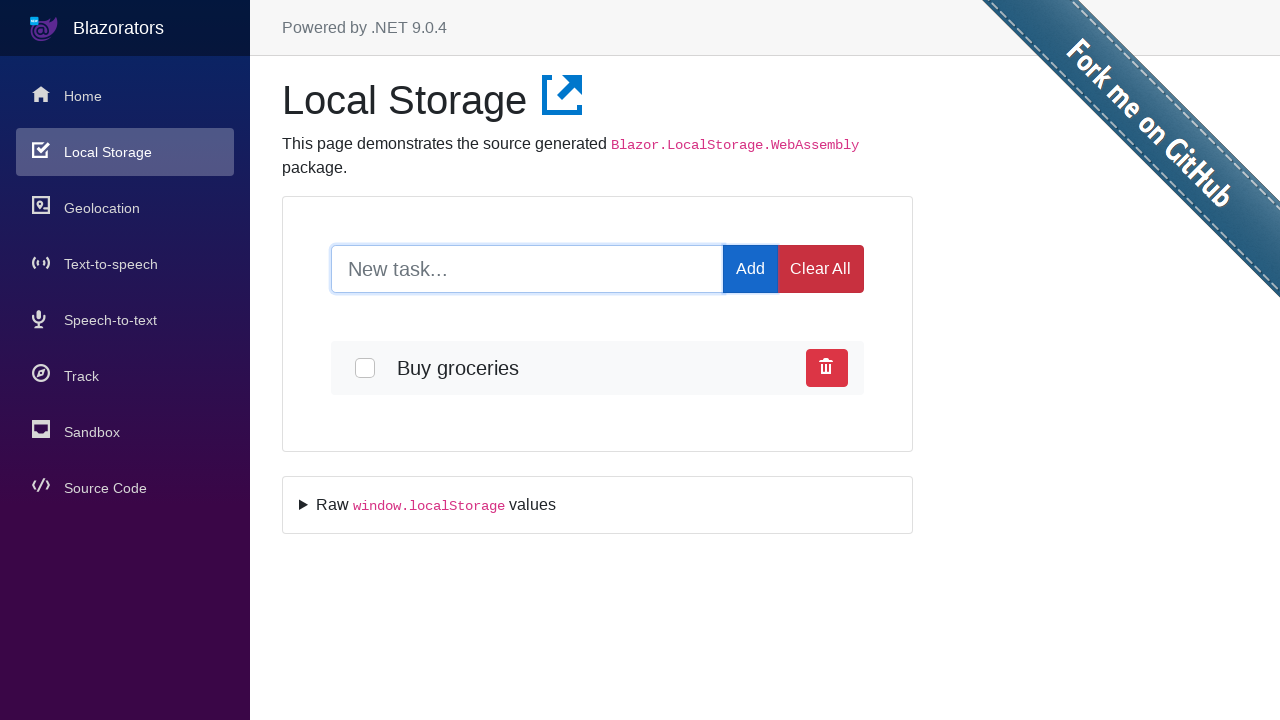

Filled todo input with 'Walk the dog' on #app > div > main > article > div:nth-child(3) > div > div > div > div > input
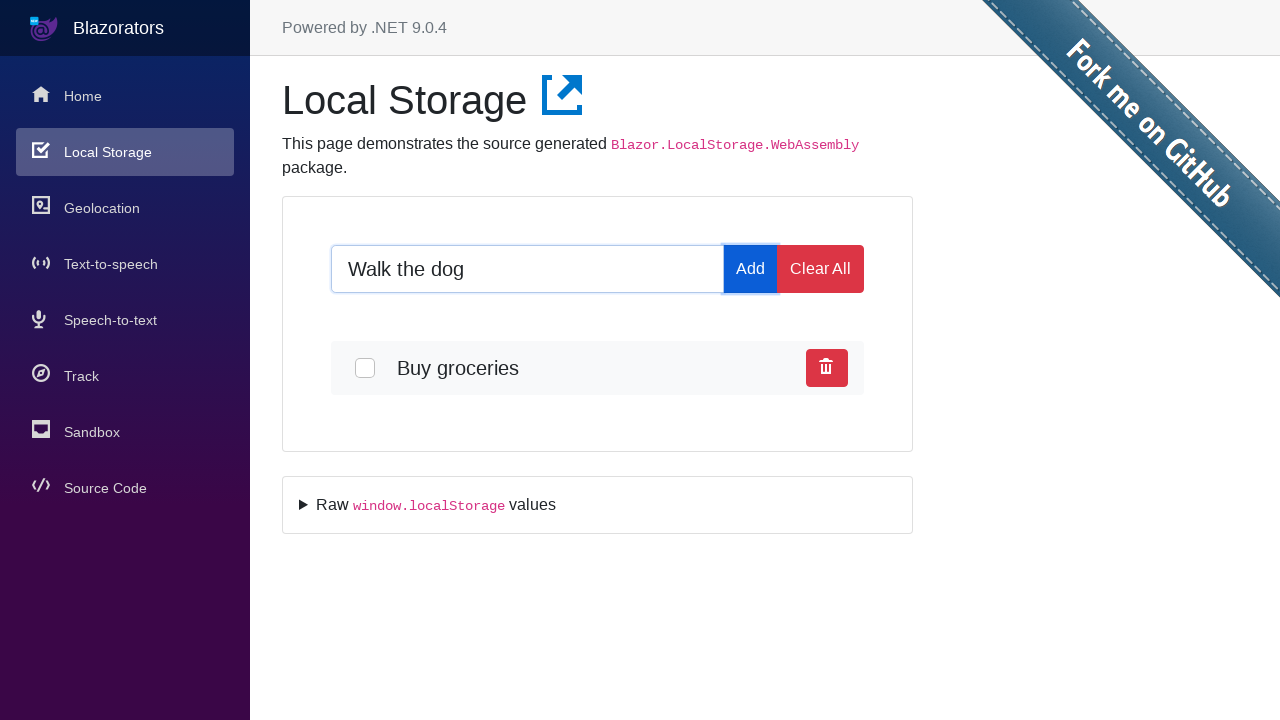

Clicked add button to create todo 'Walk the dog' at (750, 269) on #app > div > main > article > div:nth-child(3) > div > div > div > div > button.
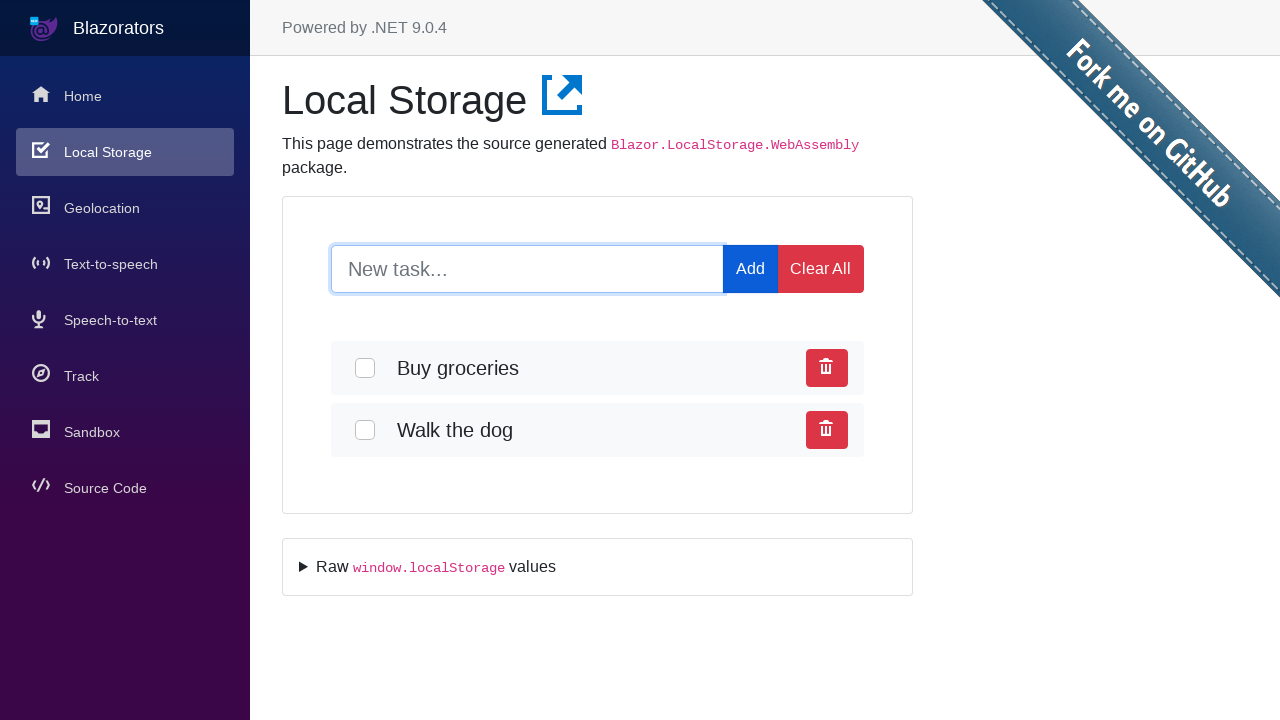

Filled todo input with 'Finish report' on #app > div > main > article > div:nth-child(3) > div > div > div > div > input
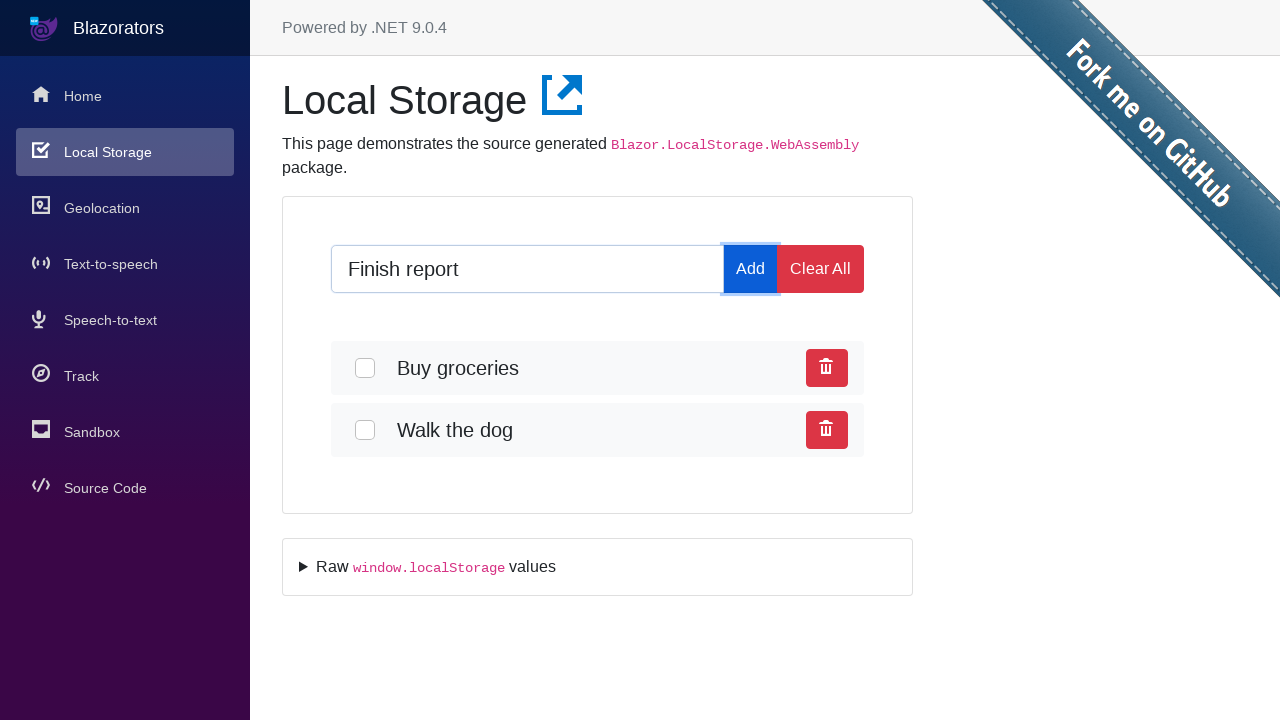

Clicked add button to create todo 'Finish report' at (750, 269) on #app > div > main > article > div:nth-child(3) > div > div > div > div > button.
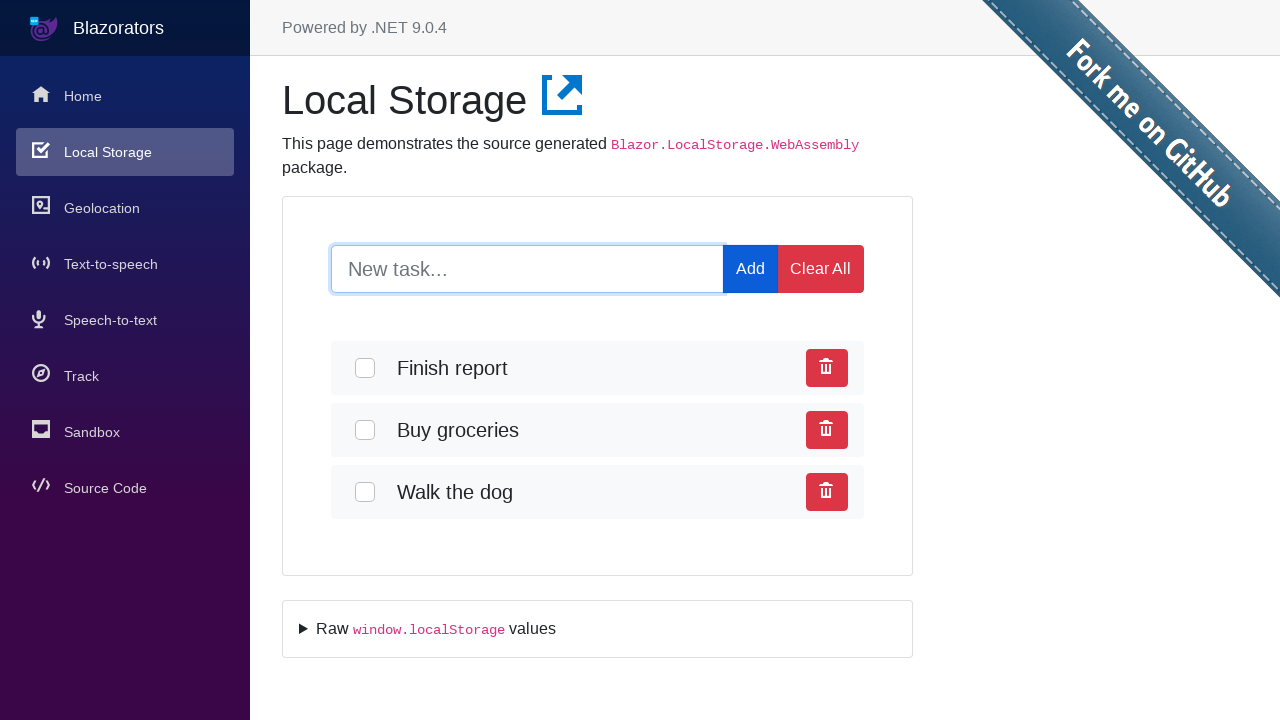

Verified that 3 todo items are displayed
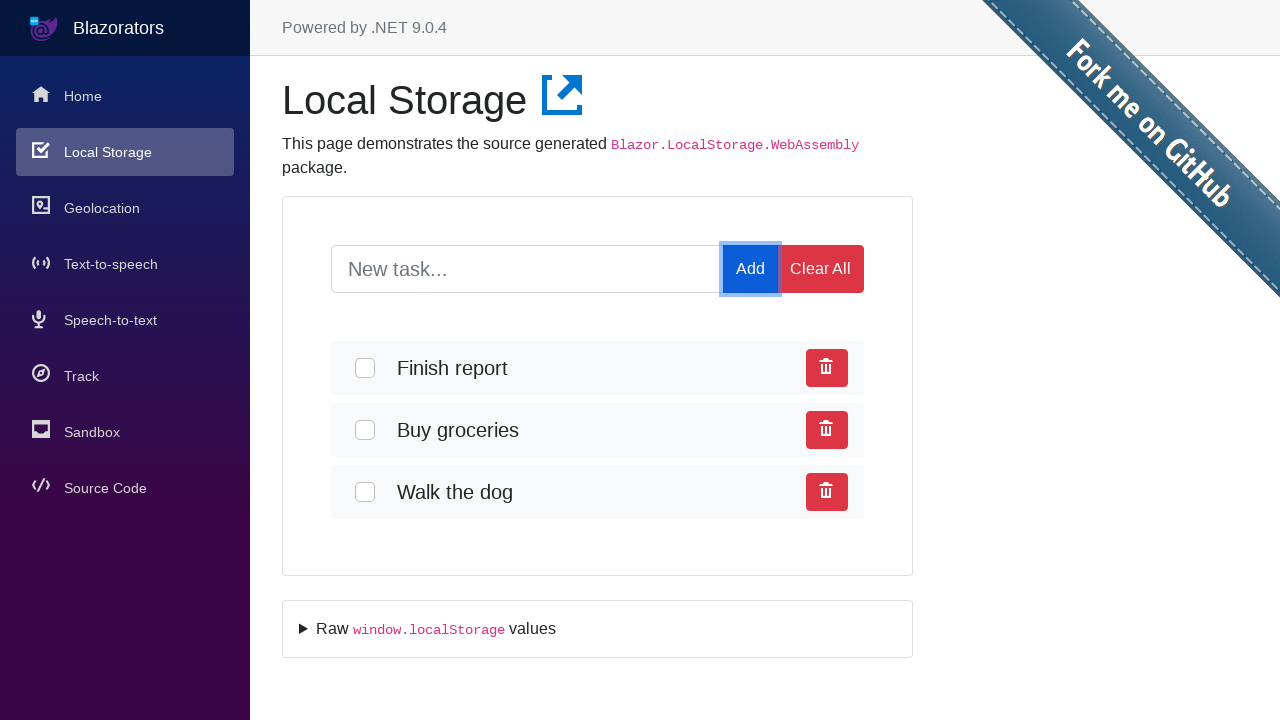

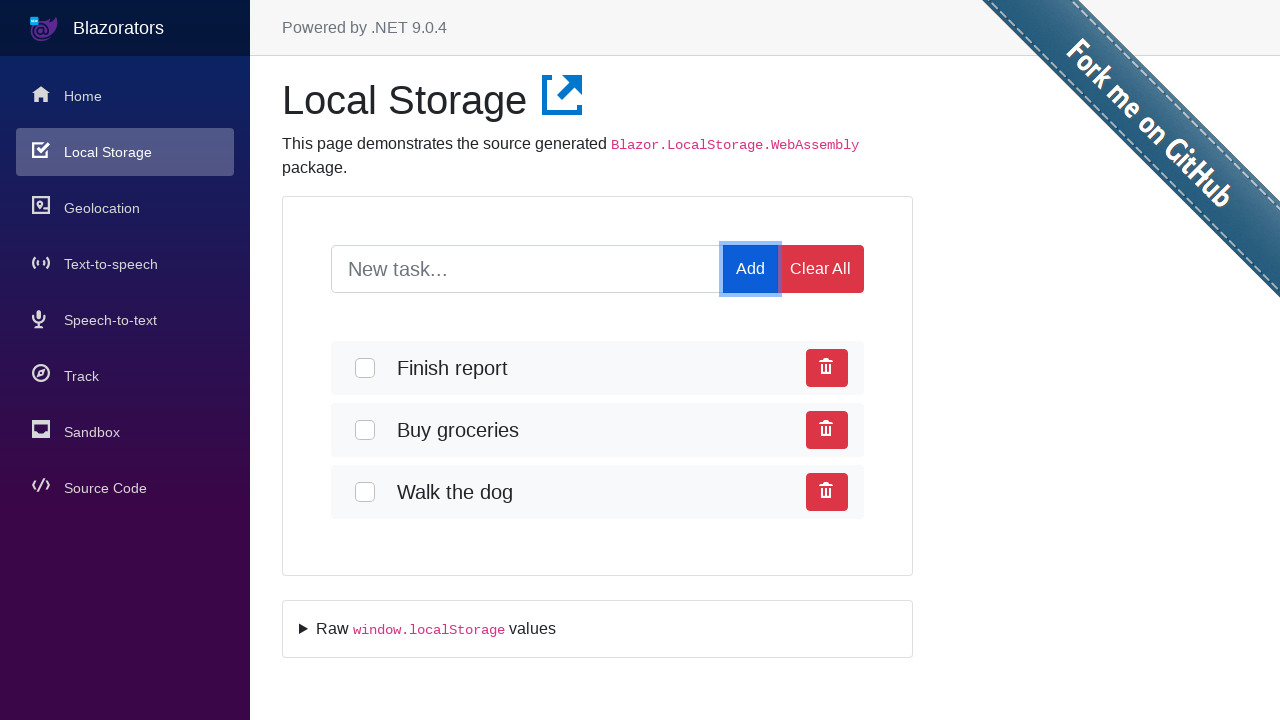